Tests input field interaction by filling a message field and verifying the placeholder text

Starting URL: https://www.lambdatest.com/selenium-playground/simple-form-demo

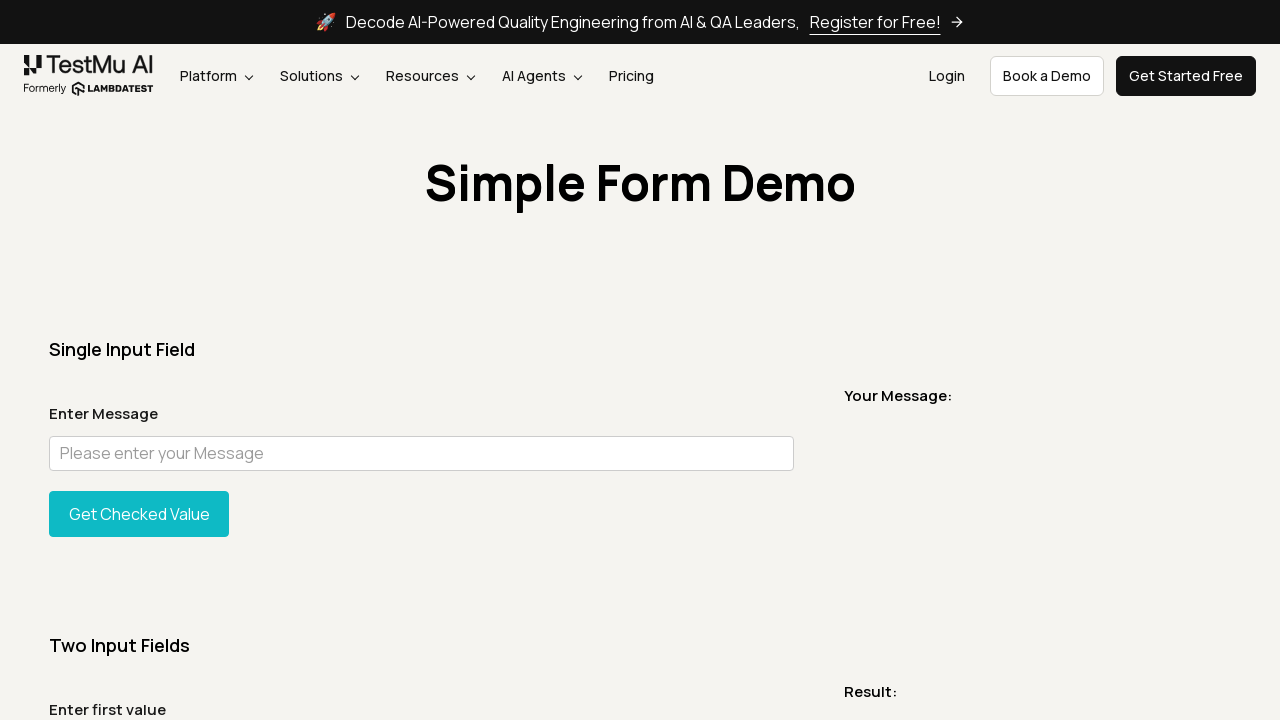

Located the message input field
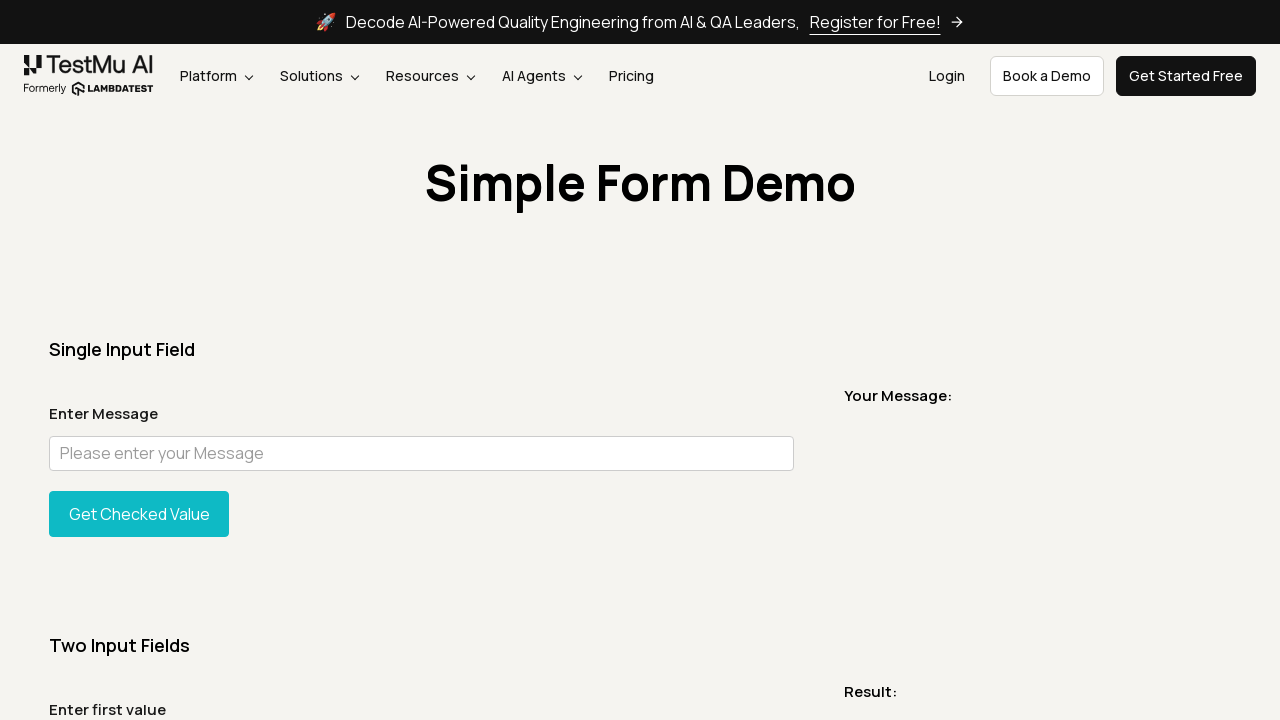

Scrolled message input field into view
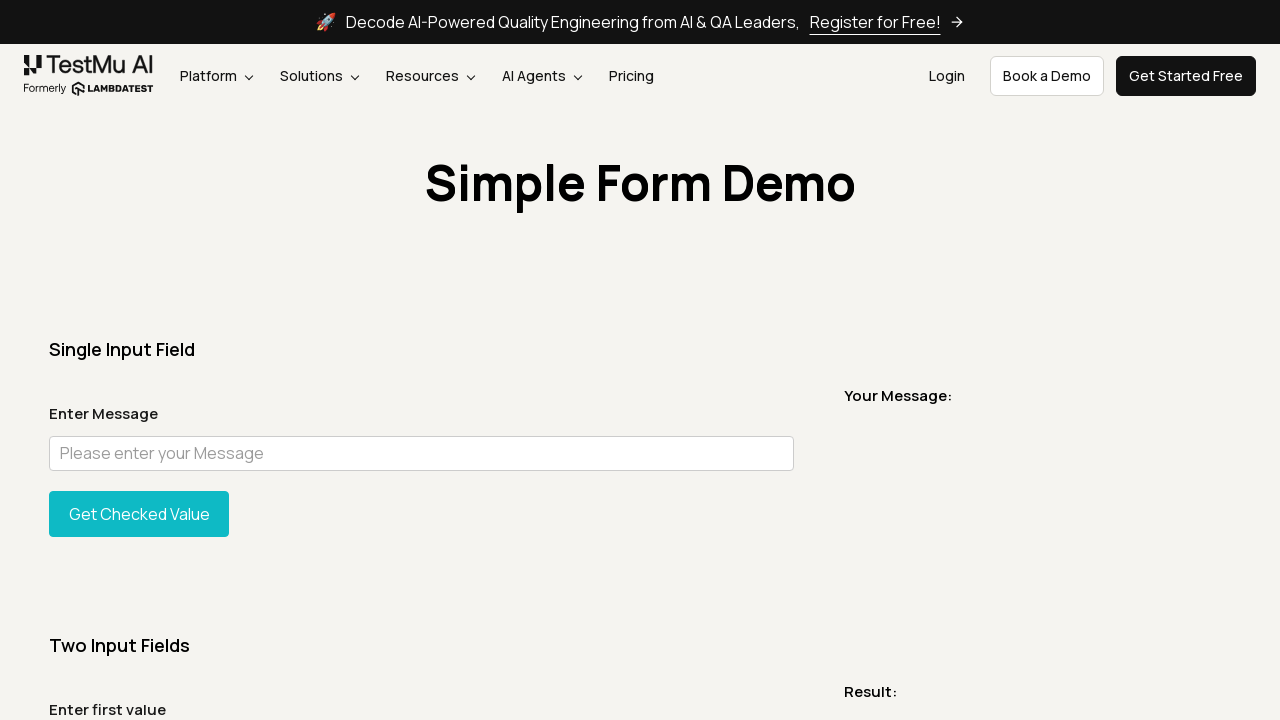

Filled message input field with 'Hi Chinoboy!!' on input#user-message
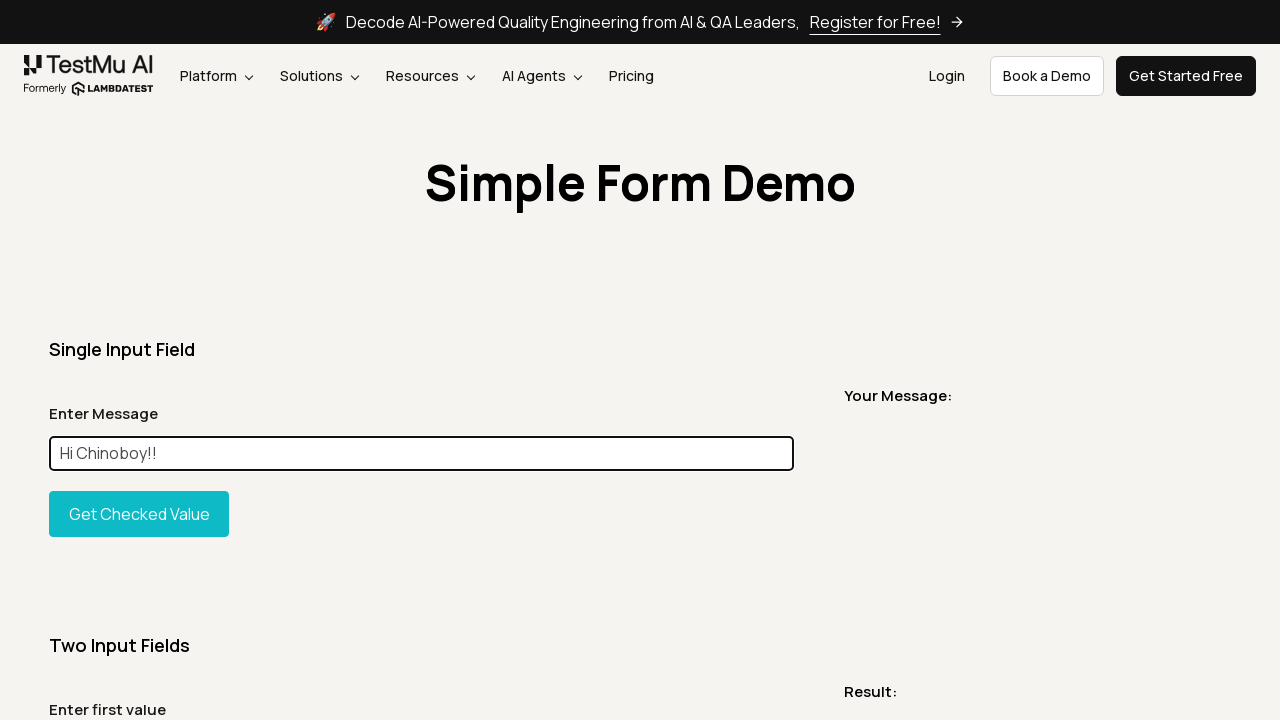

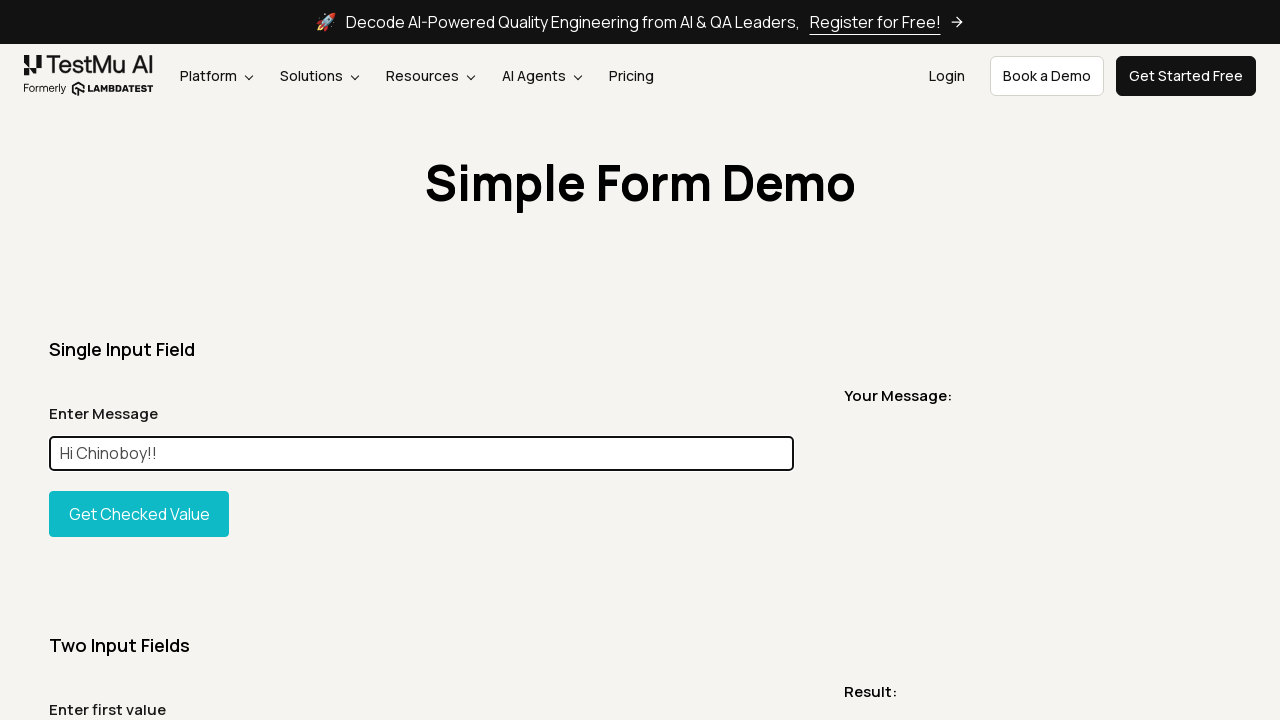